Tests search functionality on Wildberries by searching for "ноутбук" (laptop) and verifying search results contain the search term

Starting URL: https://kg.wildberries.ru/

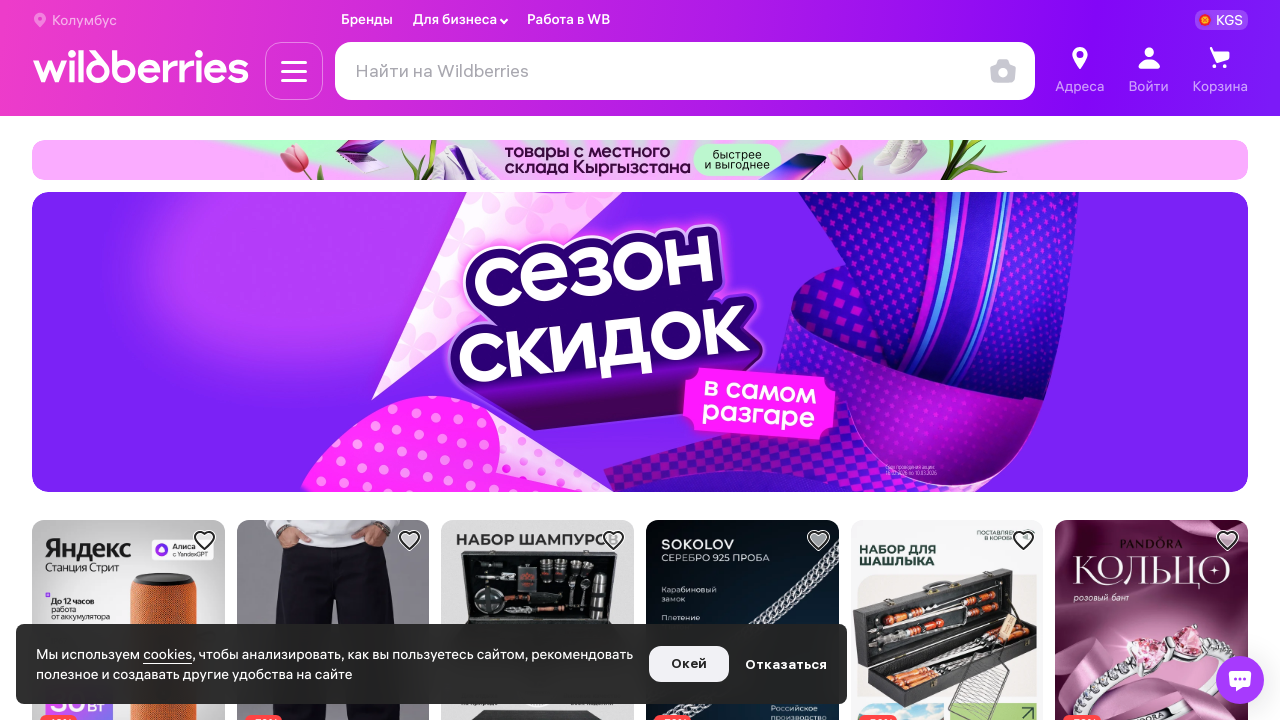

Filled search input with 'ноутбук' (laptop) on #searchInput
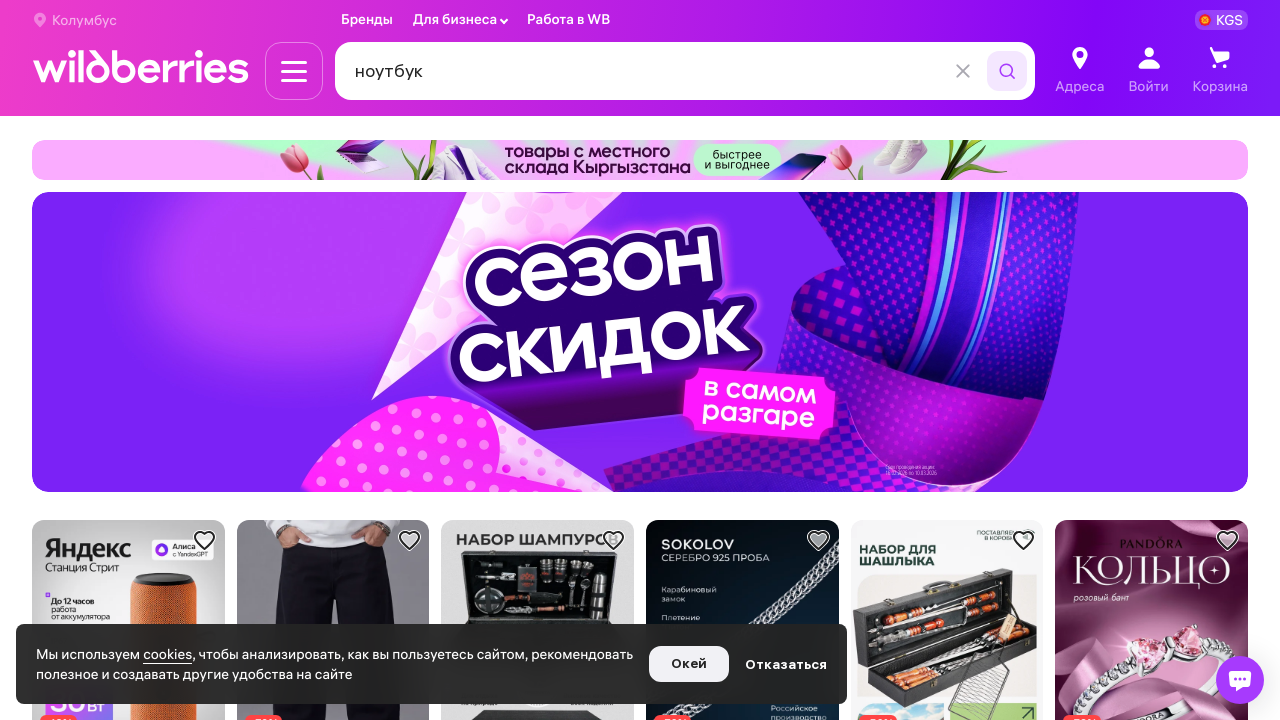

Pressed Enter to submit search query on #searchInput
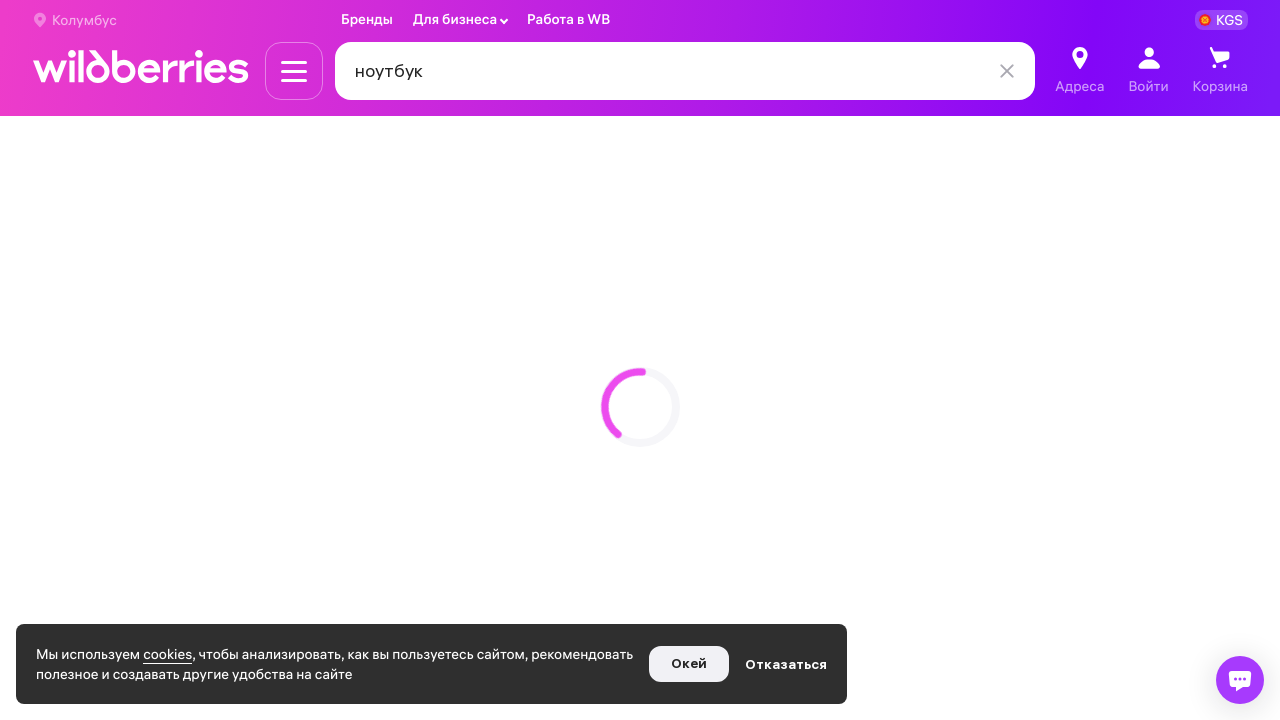

Search results page loaded with product card list
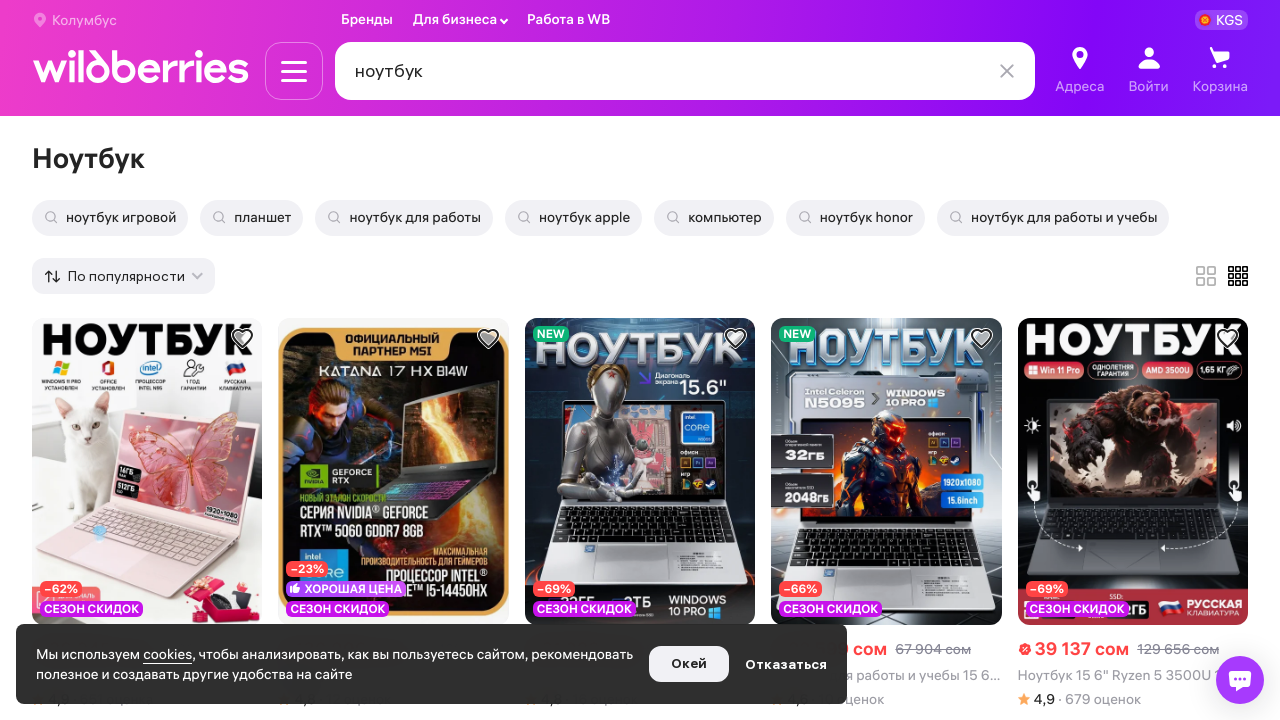

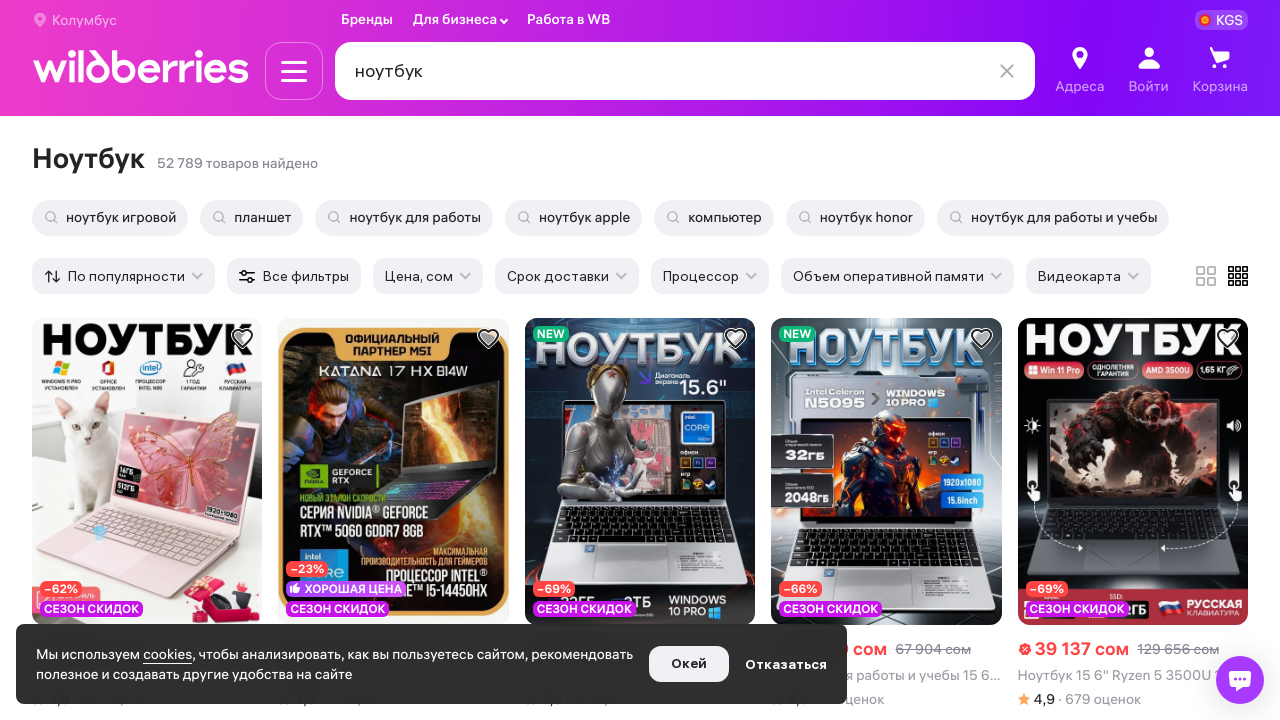